Navigates to a GeeksforGeeks article about HTML iframes and verifies the page loads by checking the title is available.

Starting URL: https://www.geeksforgeeks.org/html-iframes/

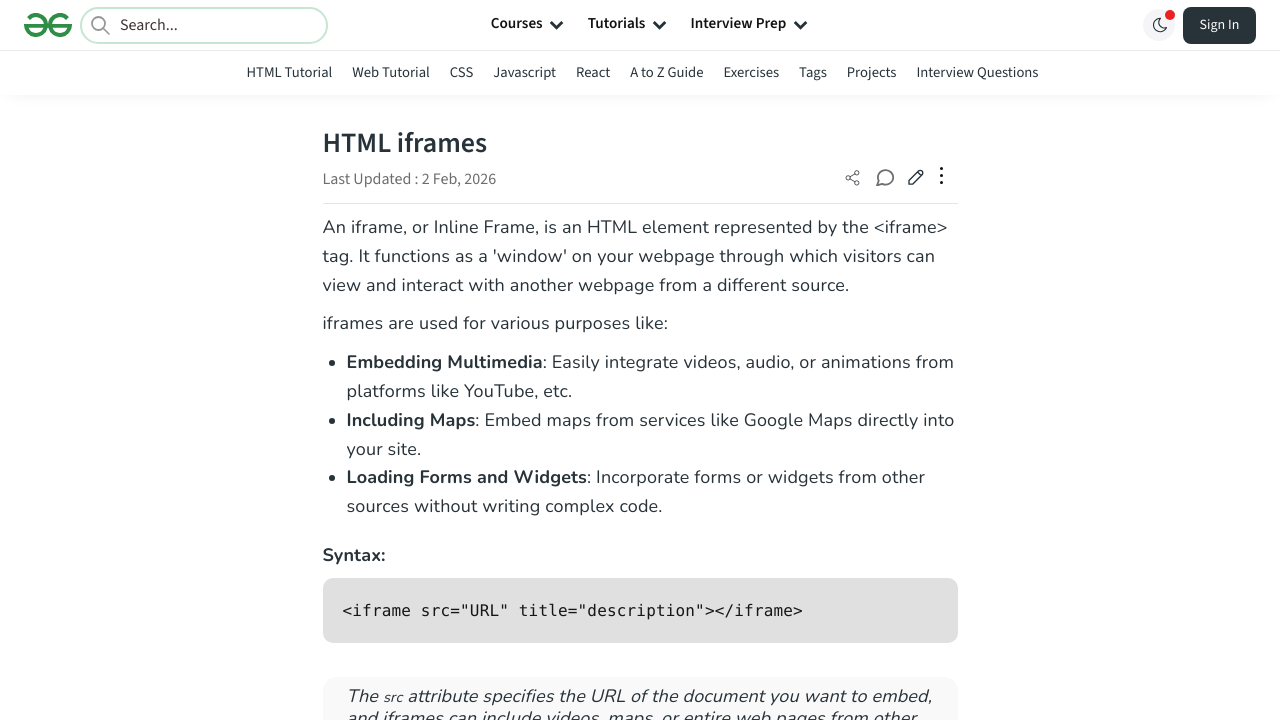

Navigated to GeeksforGeeks HTML iframes article
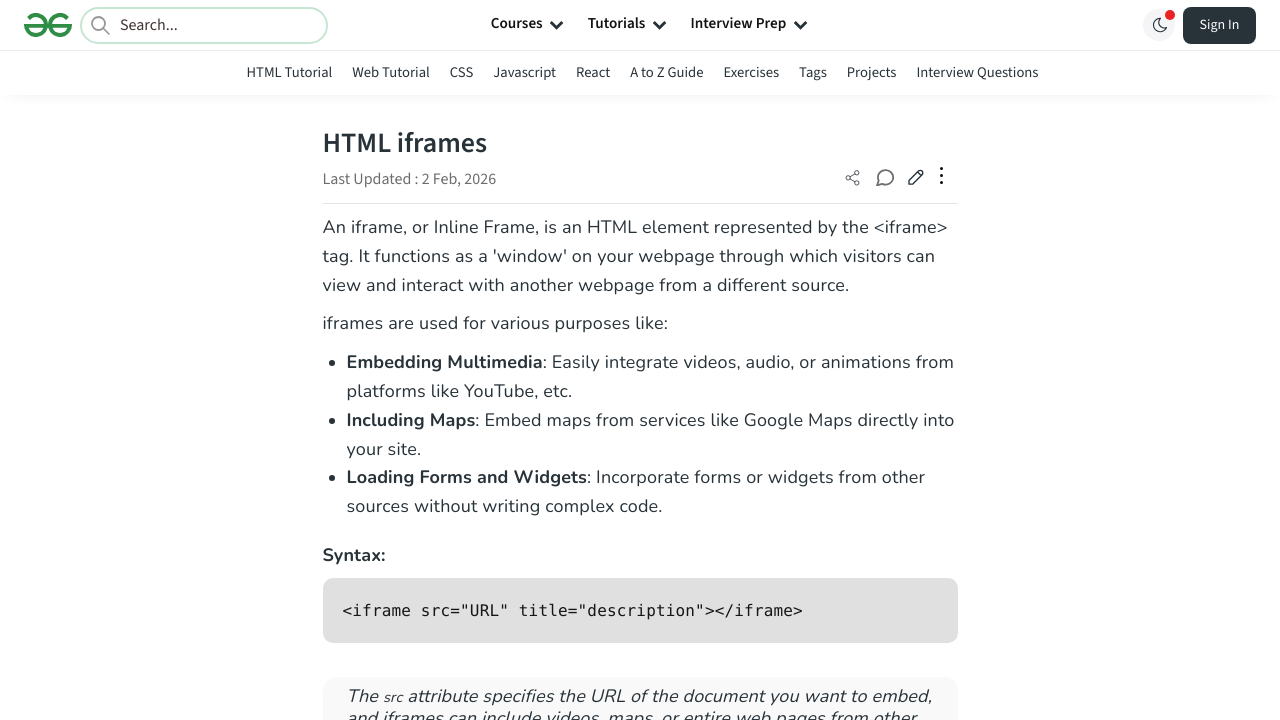

Page DOM content fully loaded
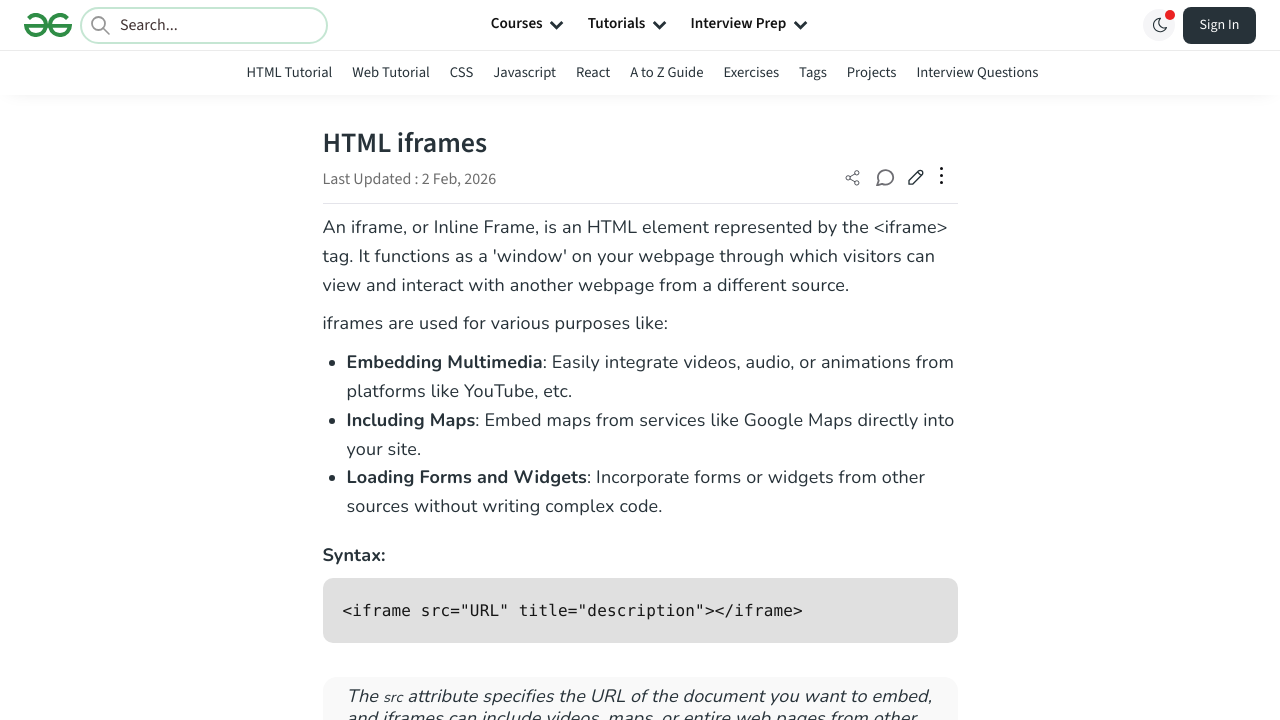

Retrieved page title: HTML iframes - GeeksforGeeks
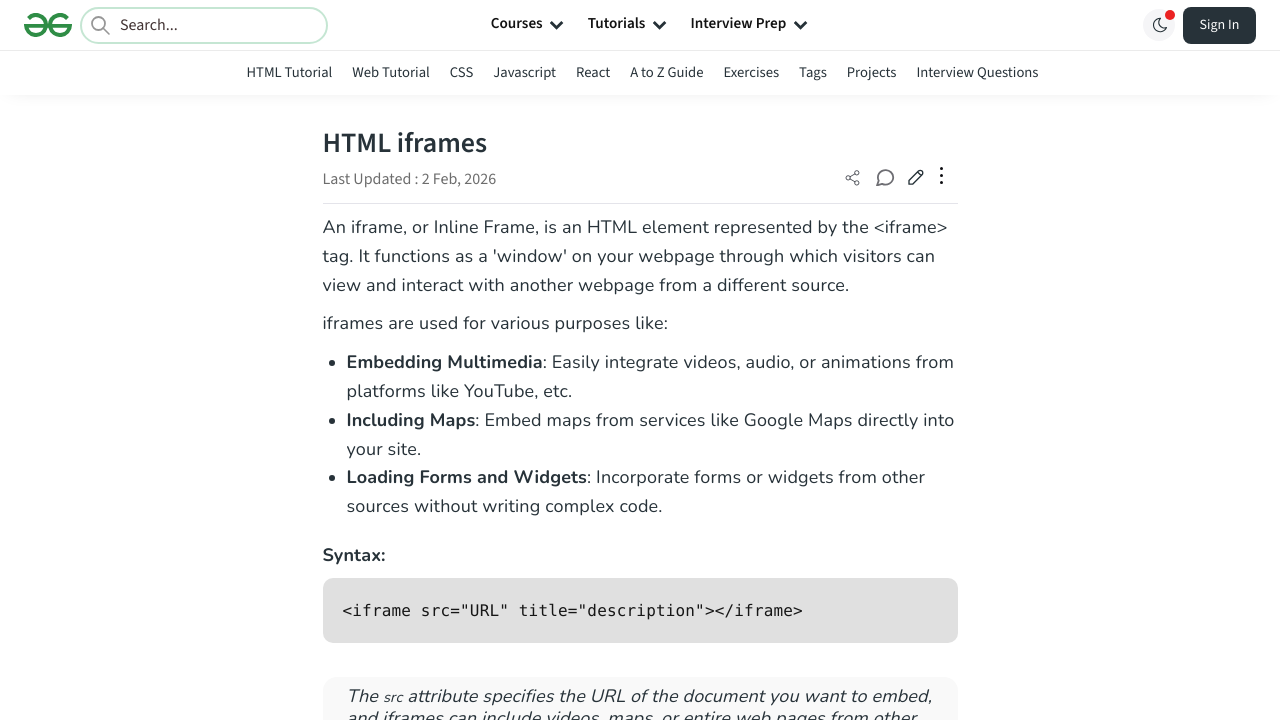

Verified page title and URL - Title available: True
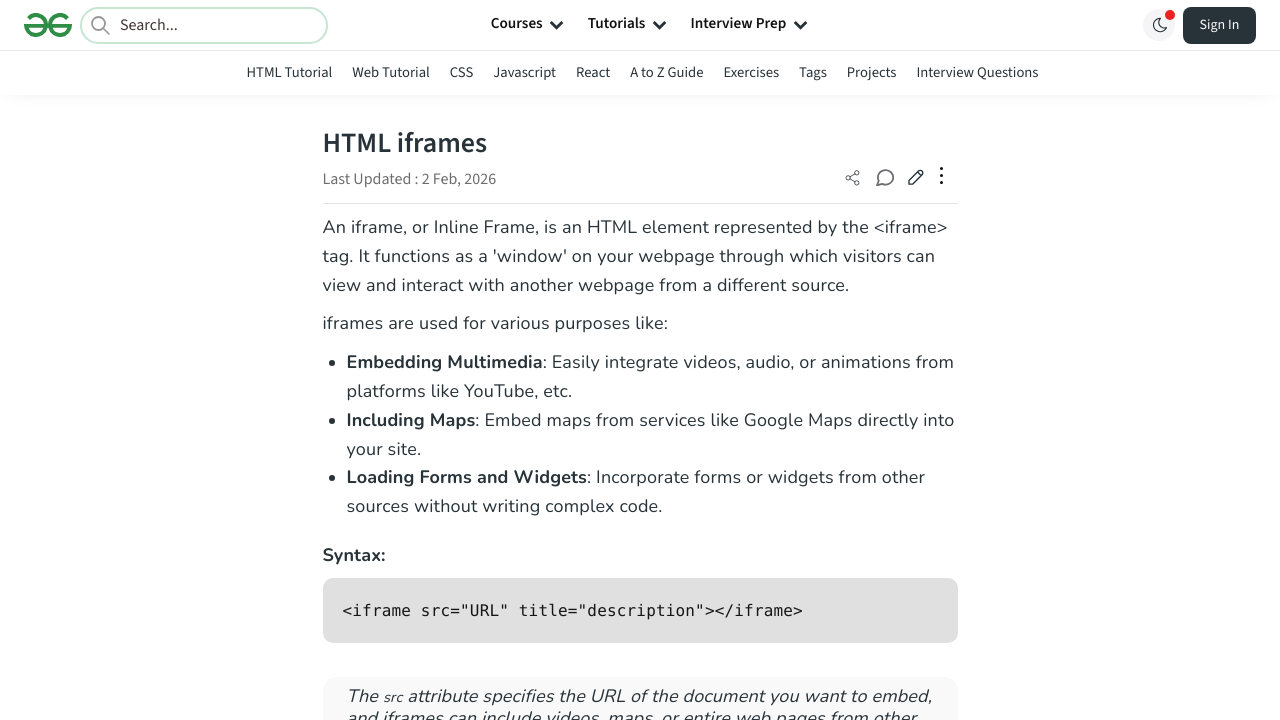

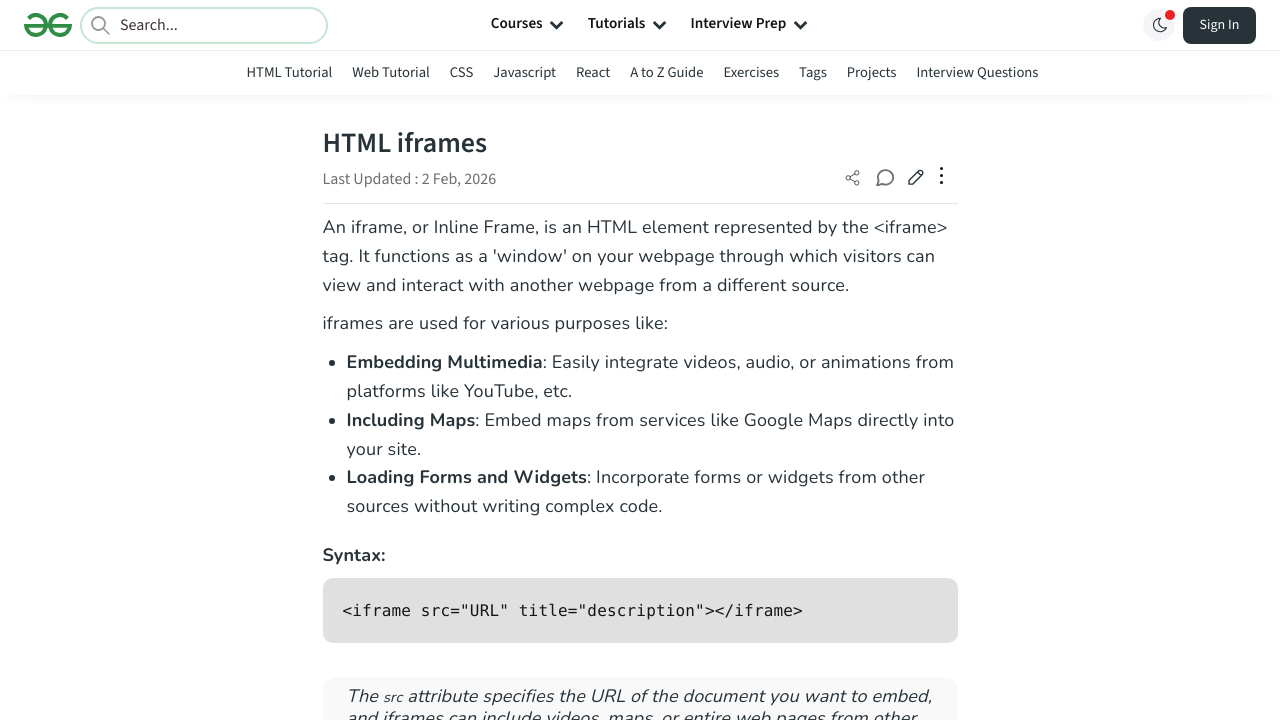